Tests dynamic loading with a longer wait time, clicking start button and verifying "Hello World!" text appears

Starting URL: https://automationfc.github.io/dynamic-loading/

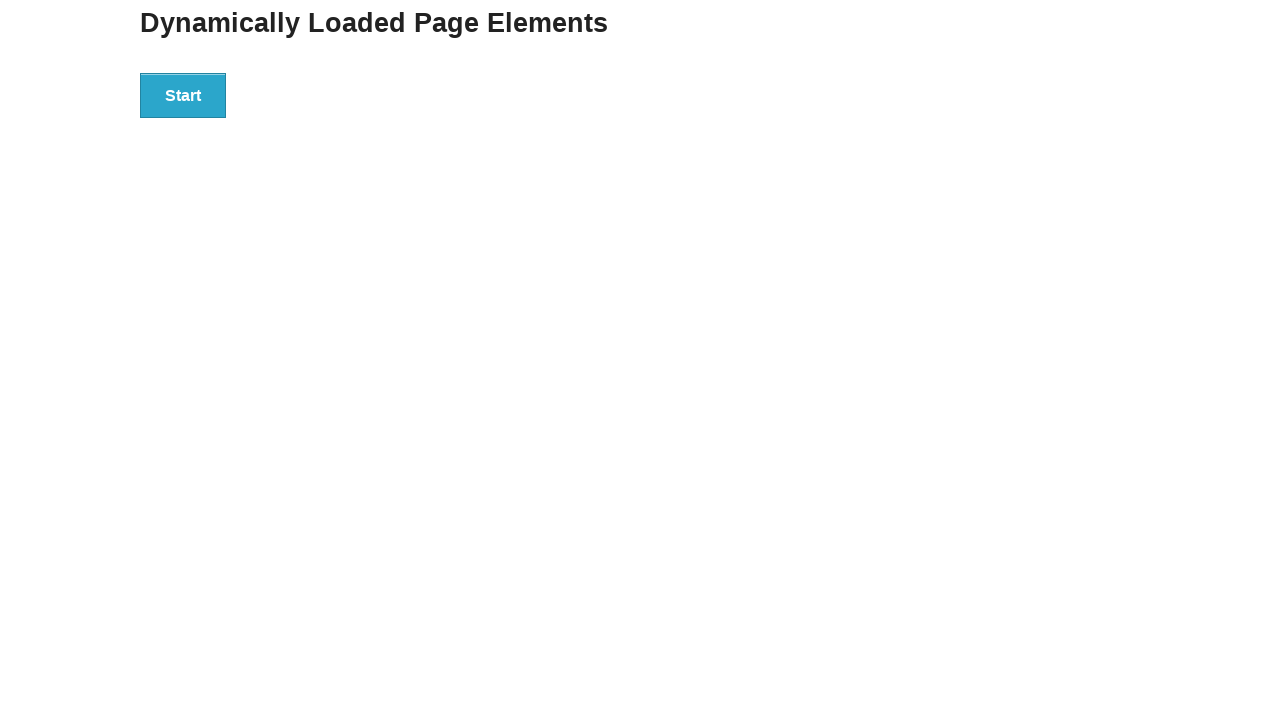

Navigated to dynamic loading test page
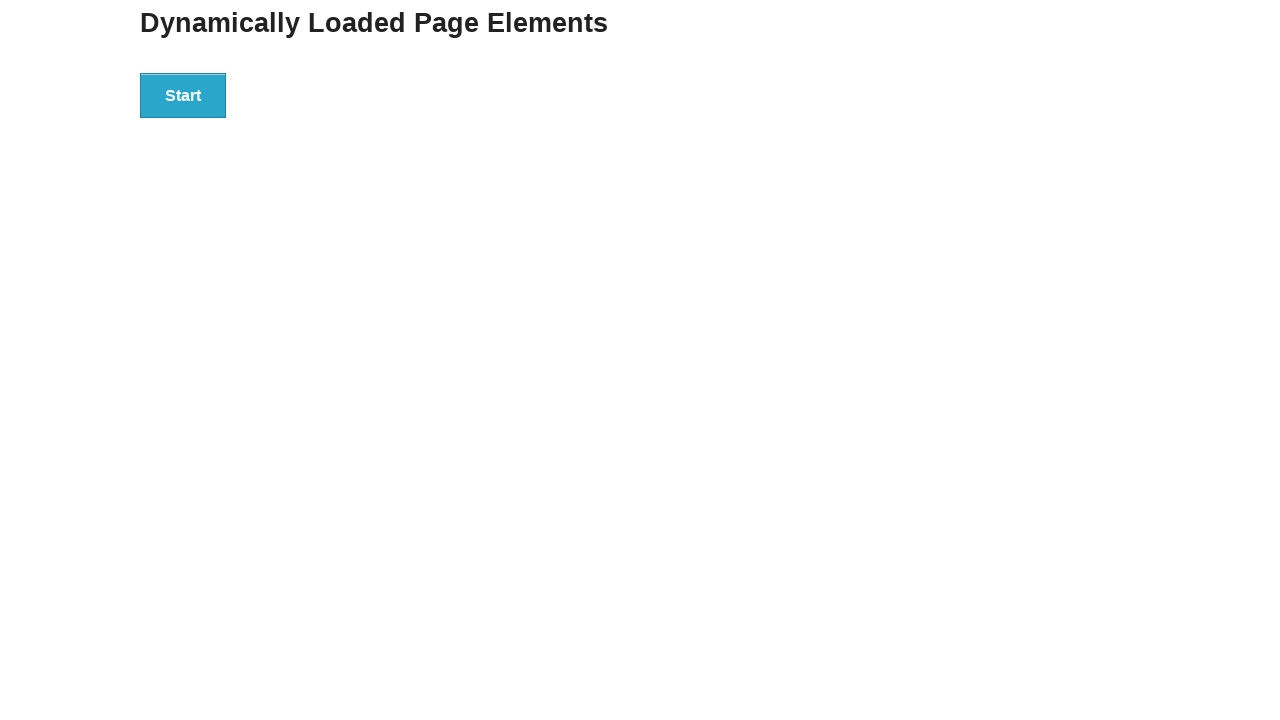

Clicked start button to trigger dynamic loading at (183, 95) on div#start button
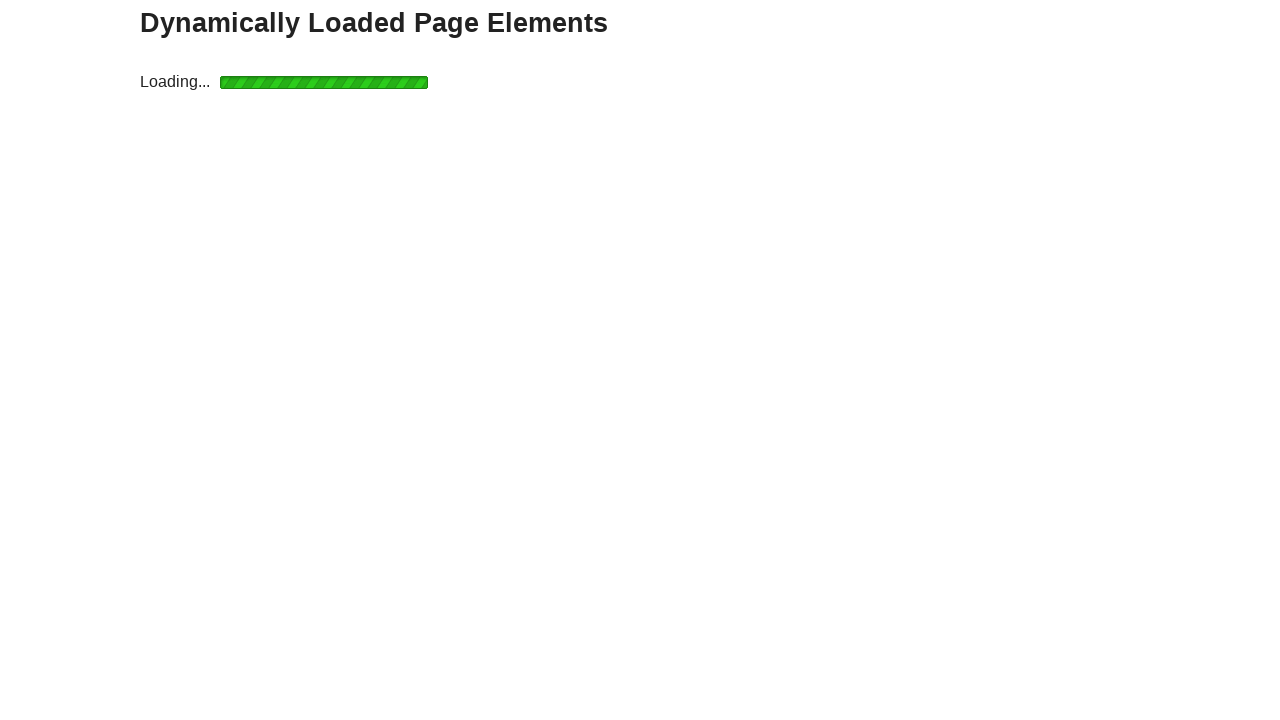

Waited for 'Hello World!' text to appear after loading
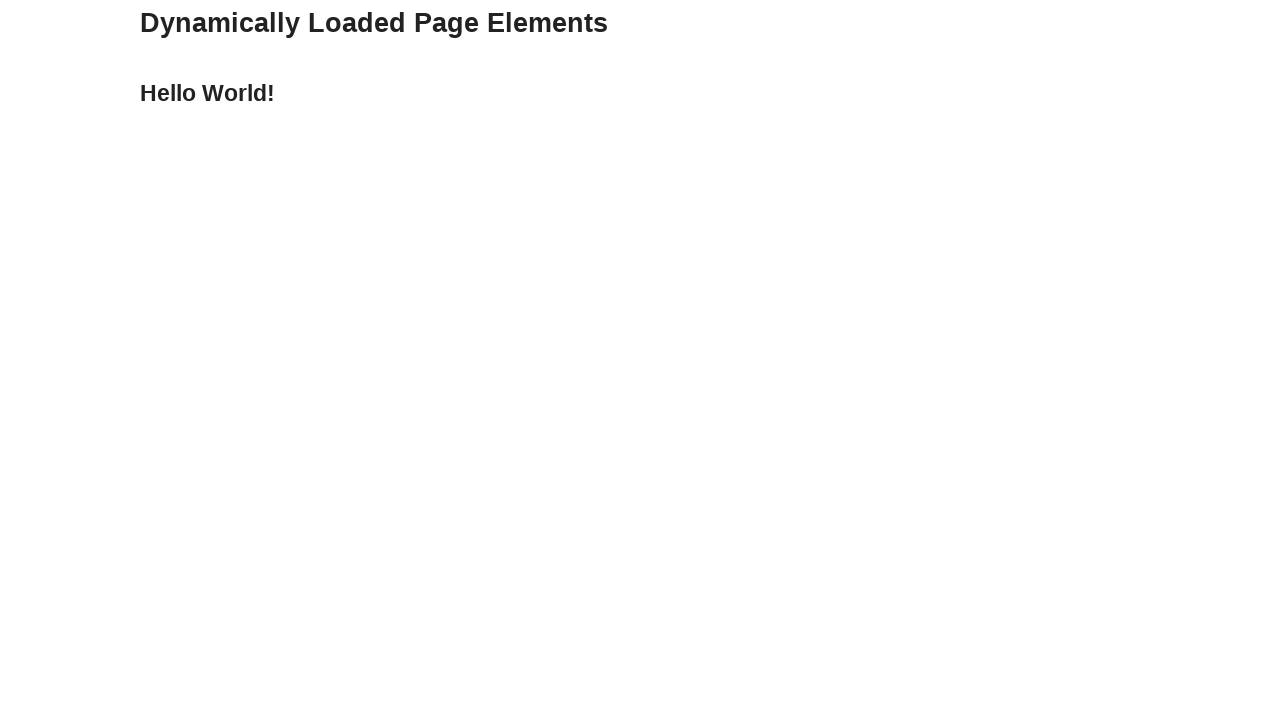

Verified 'Hello World!' text is displayed correctly
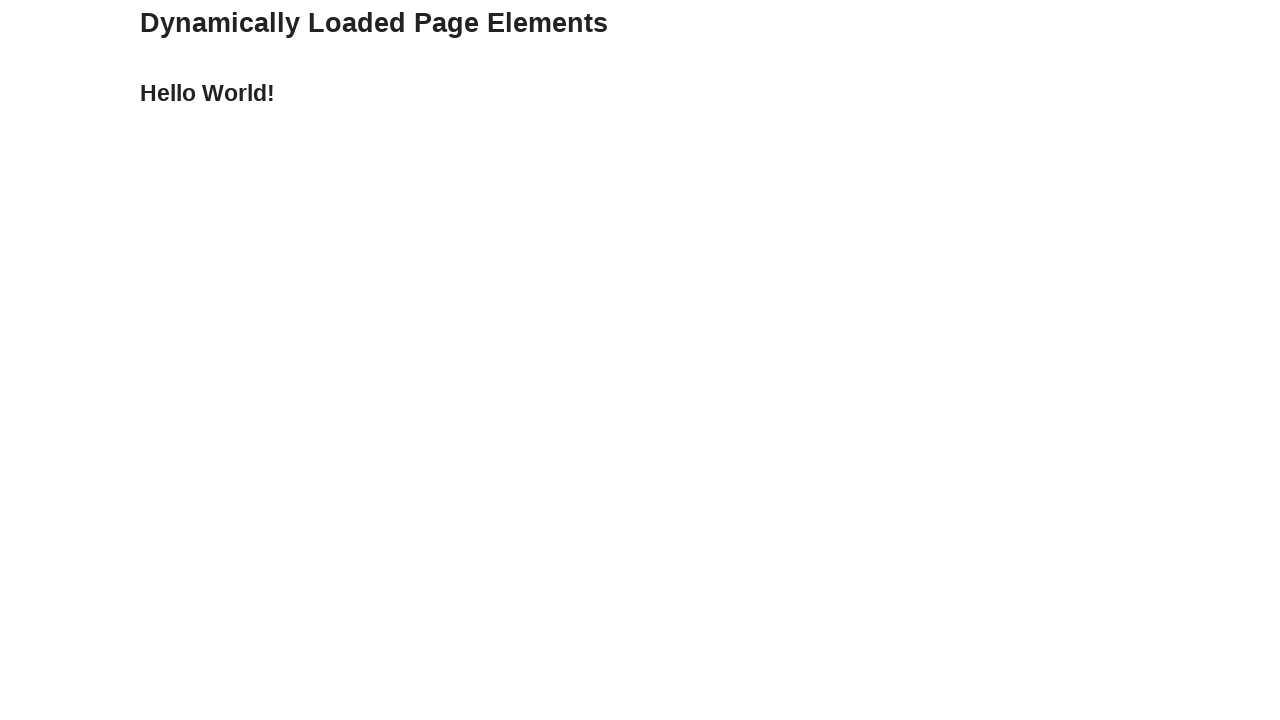

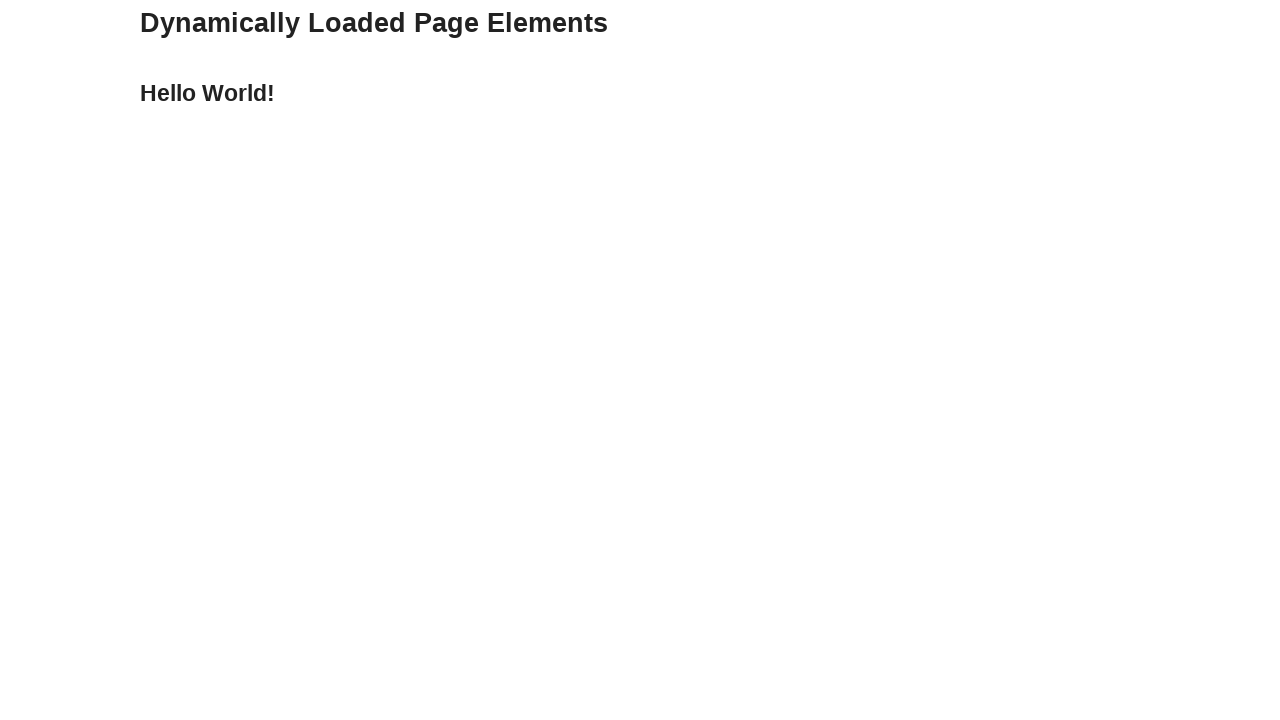